Tests text field interaction by typing text into a name input field and verifying the value is correctly entered

Starting URL: http://wcaquino.me/selenium/componentes.html

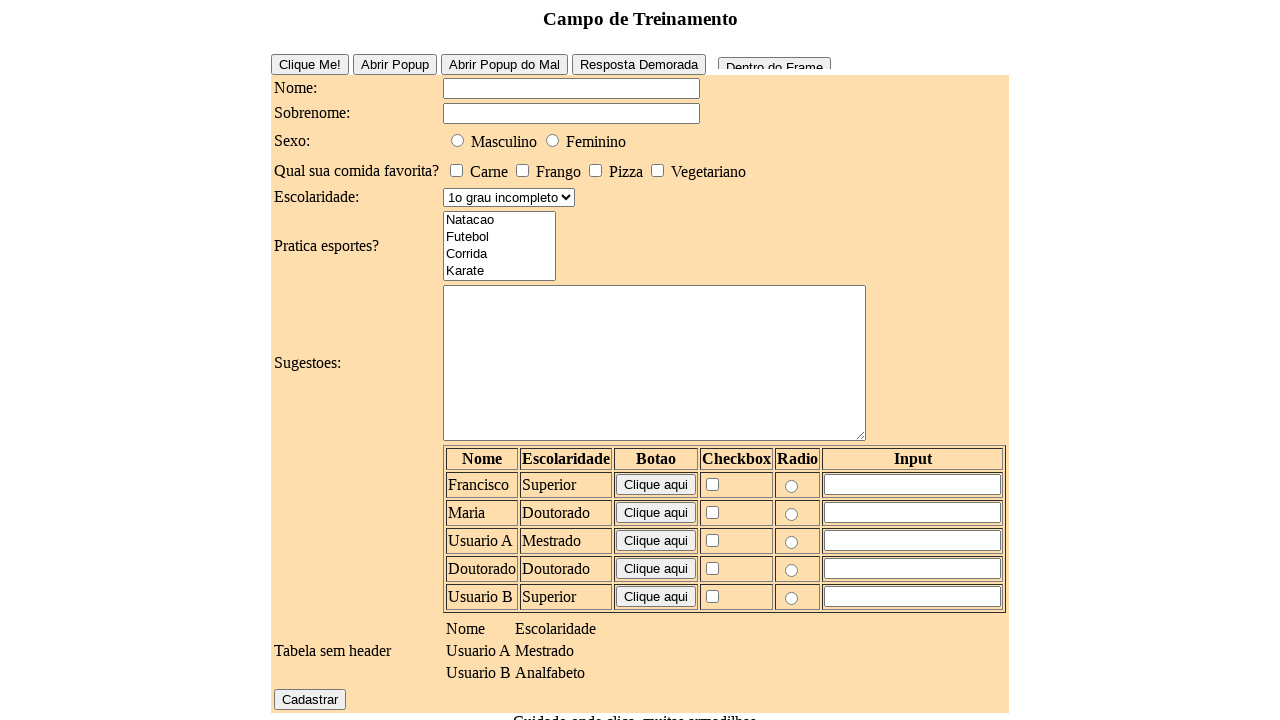

Filled name input field with 'Teste de Escrita' on #elementosForm\:nome
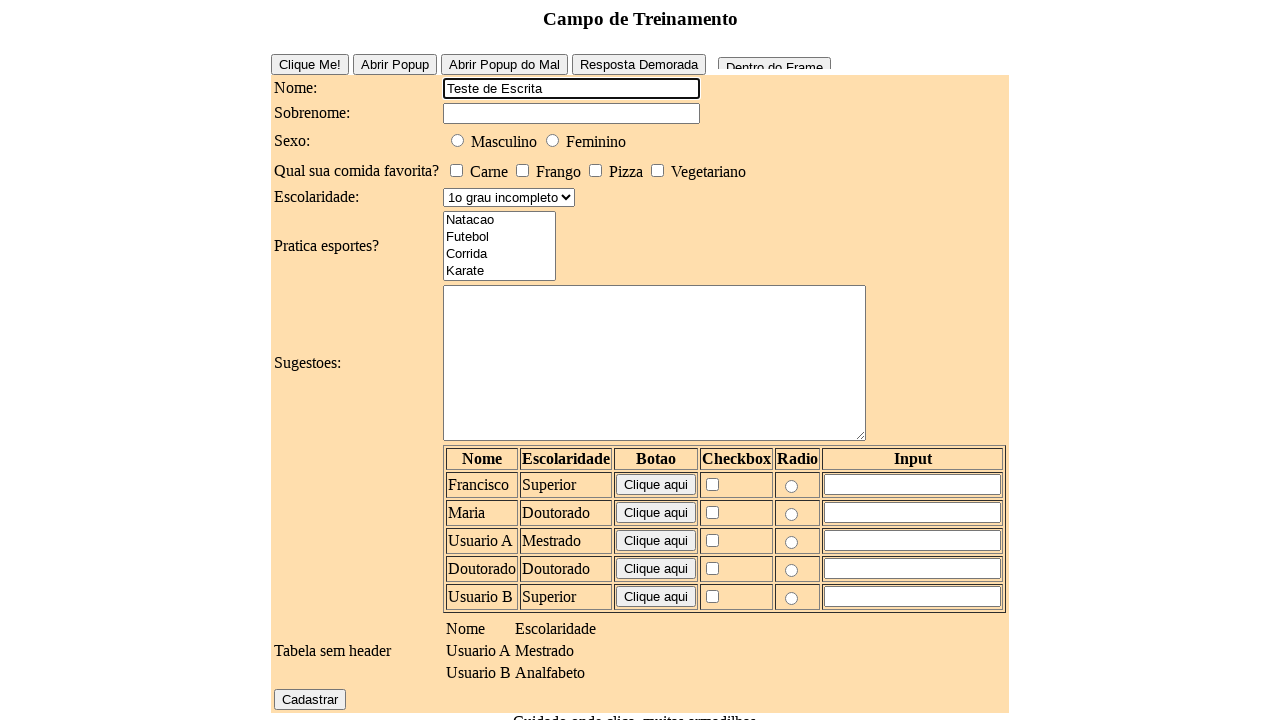

Verified that name input field contains the correct value 'Teste de Escrita'
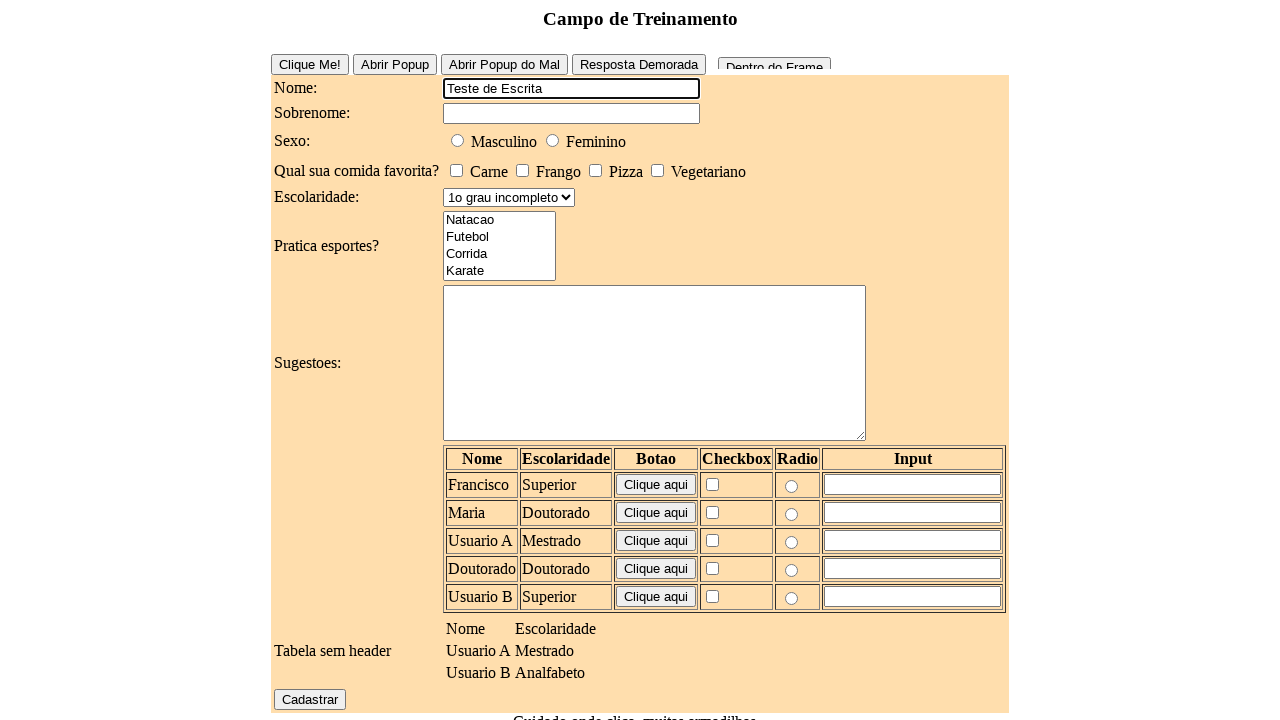

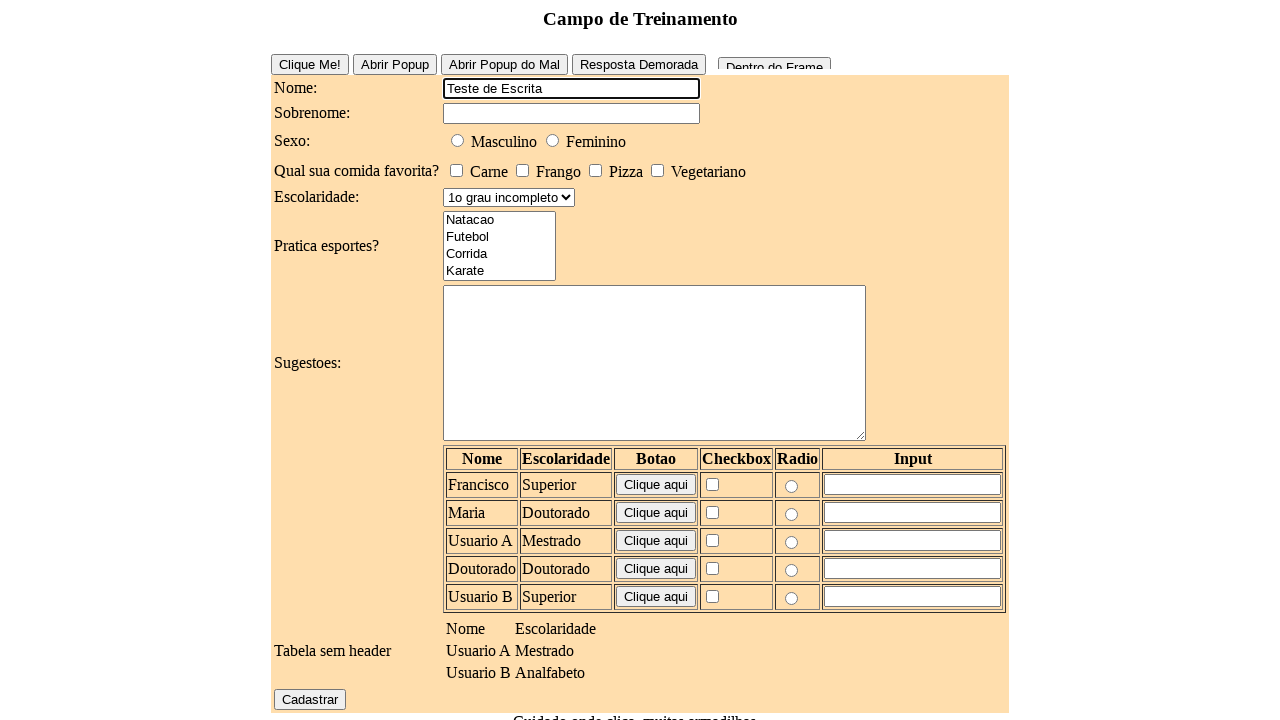